Tests window switching functionality by clicking a button that opens a new tab, switching to the new tab, and then switching back to the original window

Starting URL: https://formy-project.herokuapp.com/switch-window

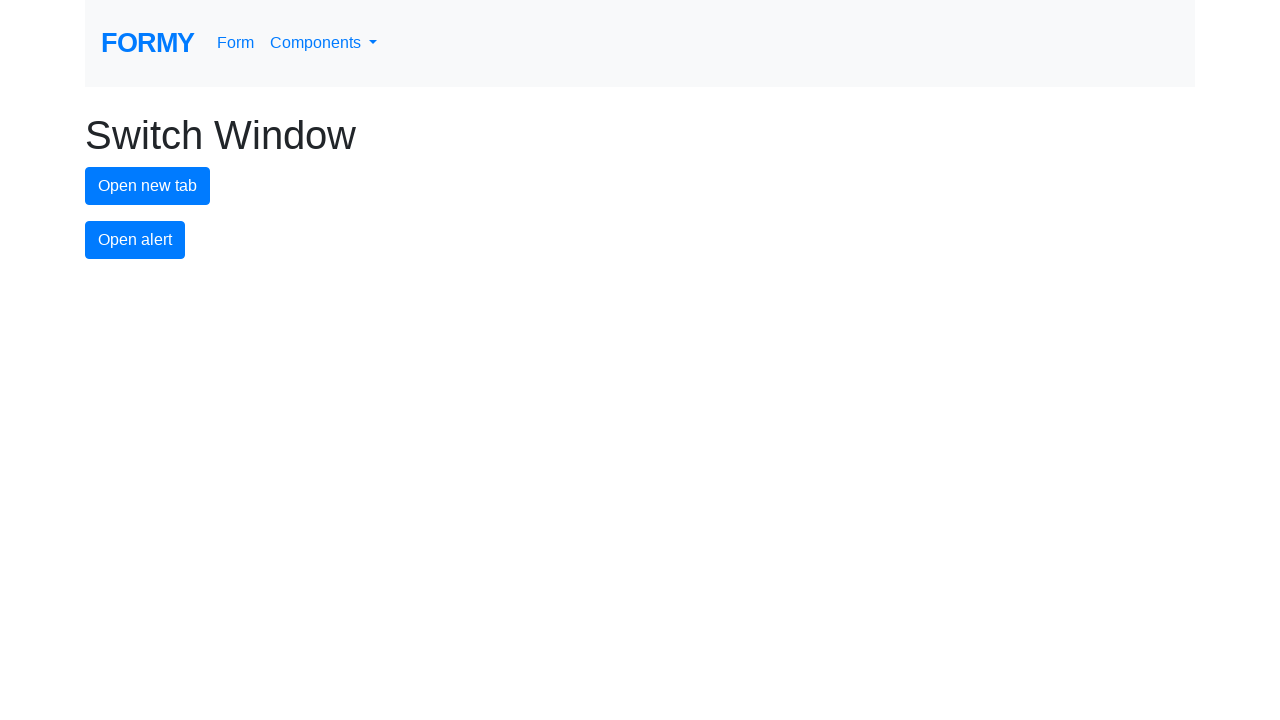

Clicked new tab button at (148, 186) on #new-tab-button
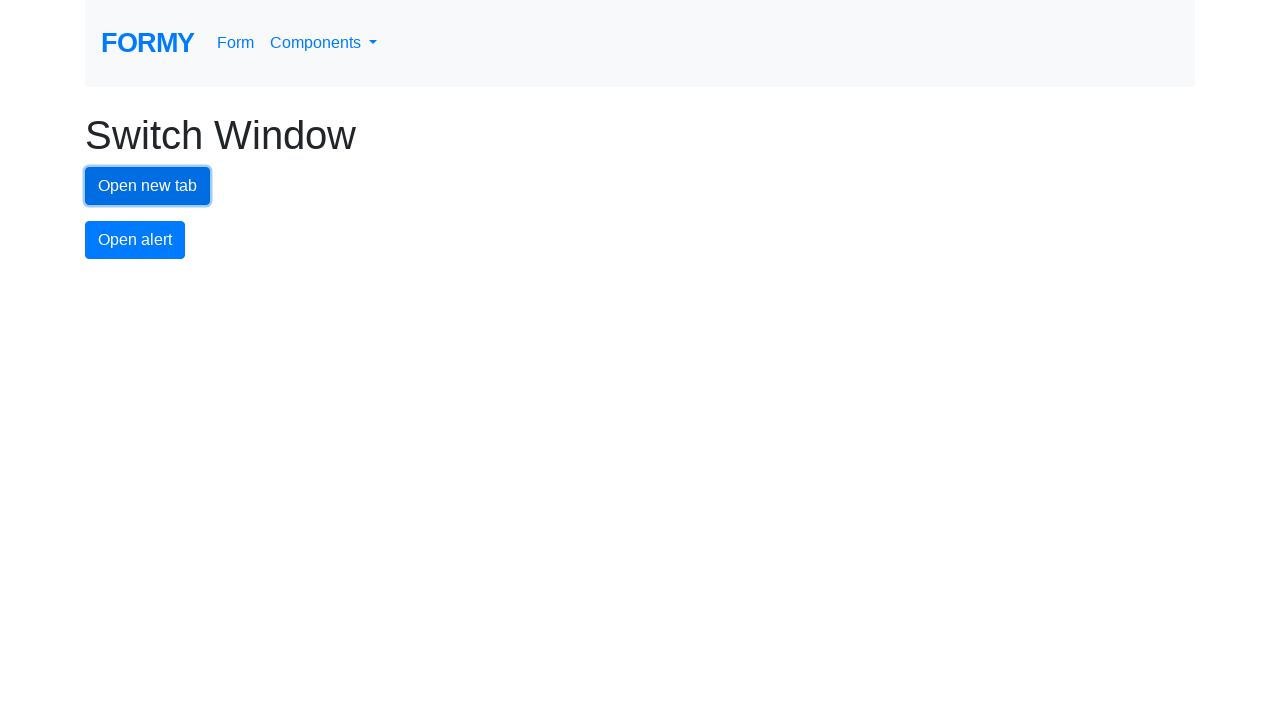

New tab opened and intercepted at (148, 186) on #new-tab-button
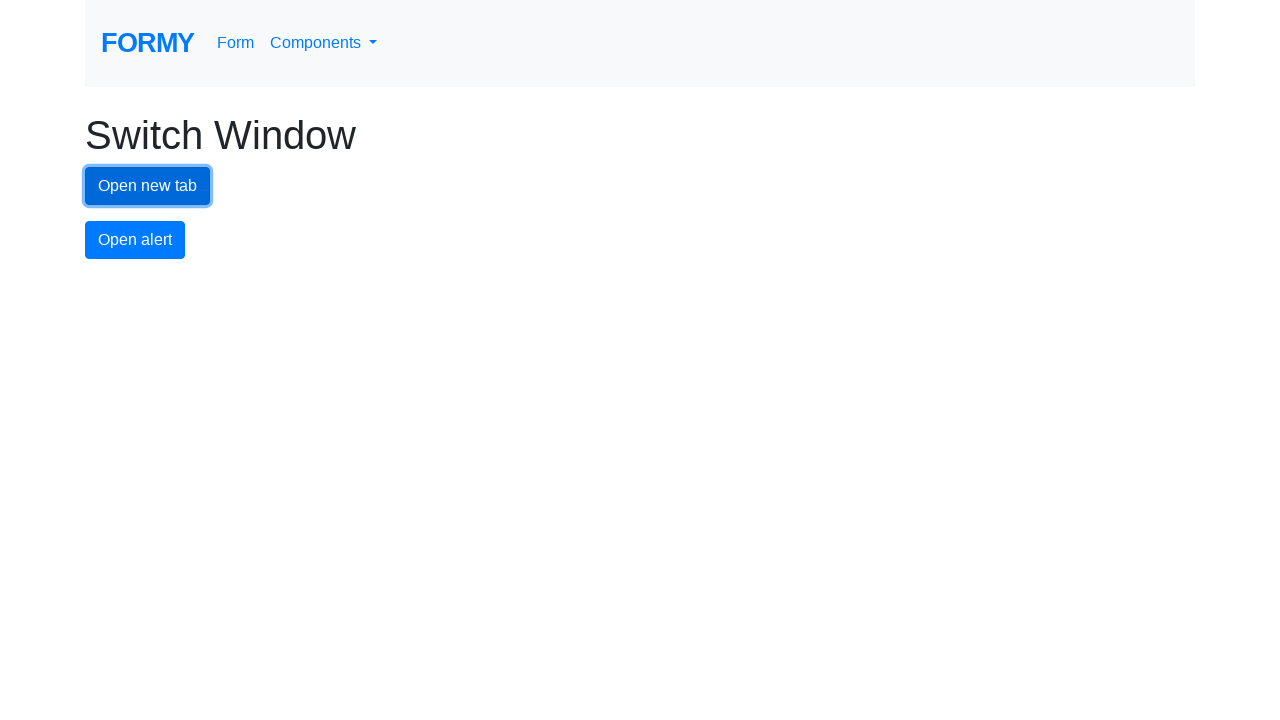

Stored reference to new page/tab
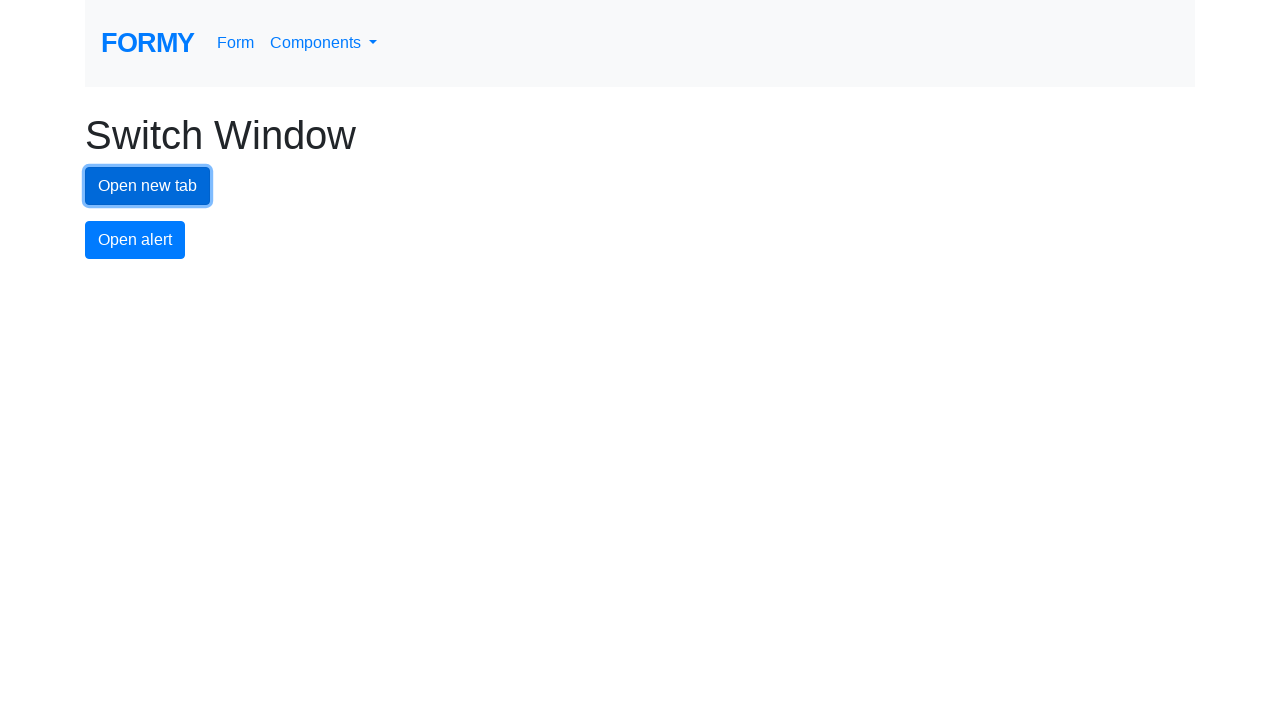

New page finished loading
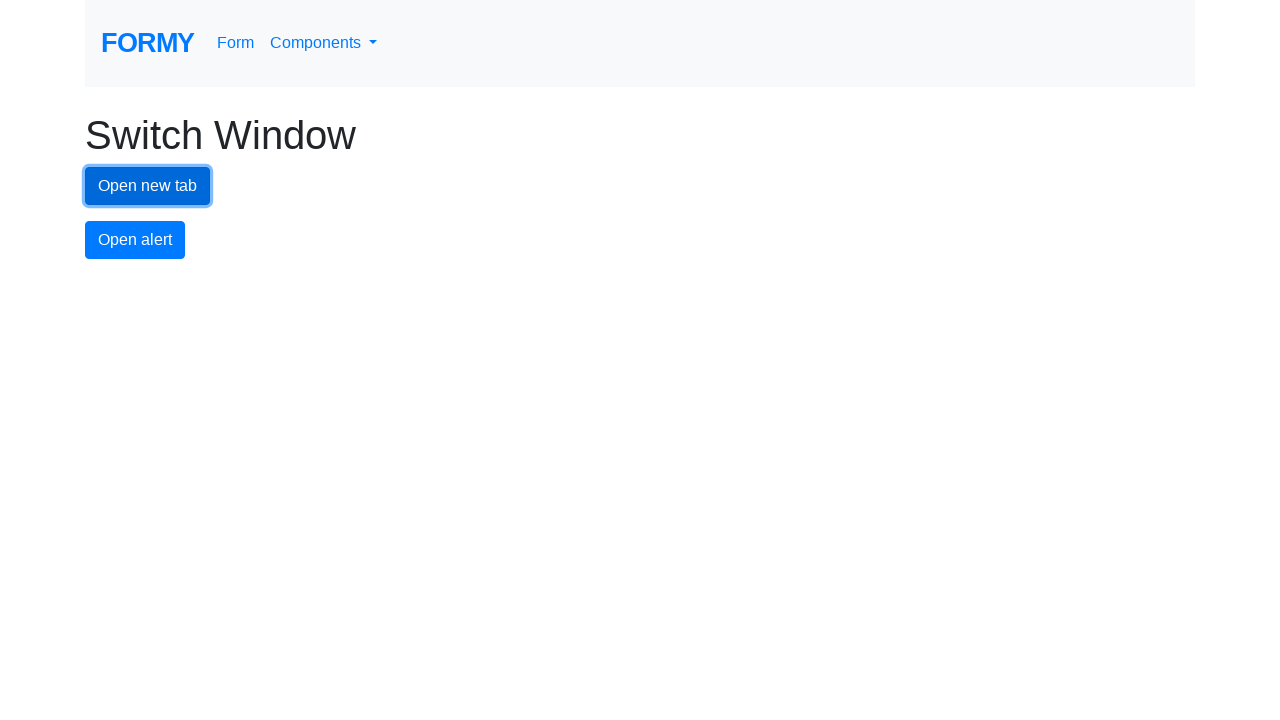

Switched back to original window
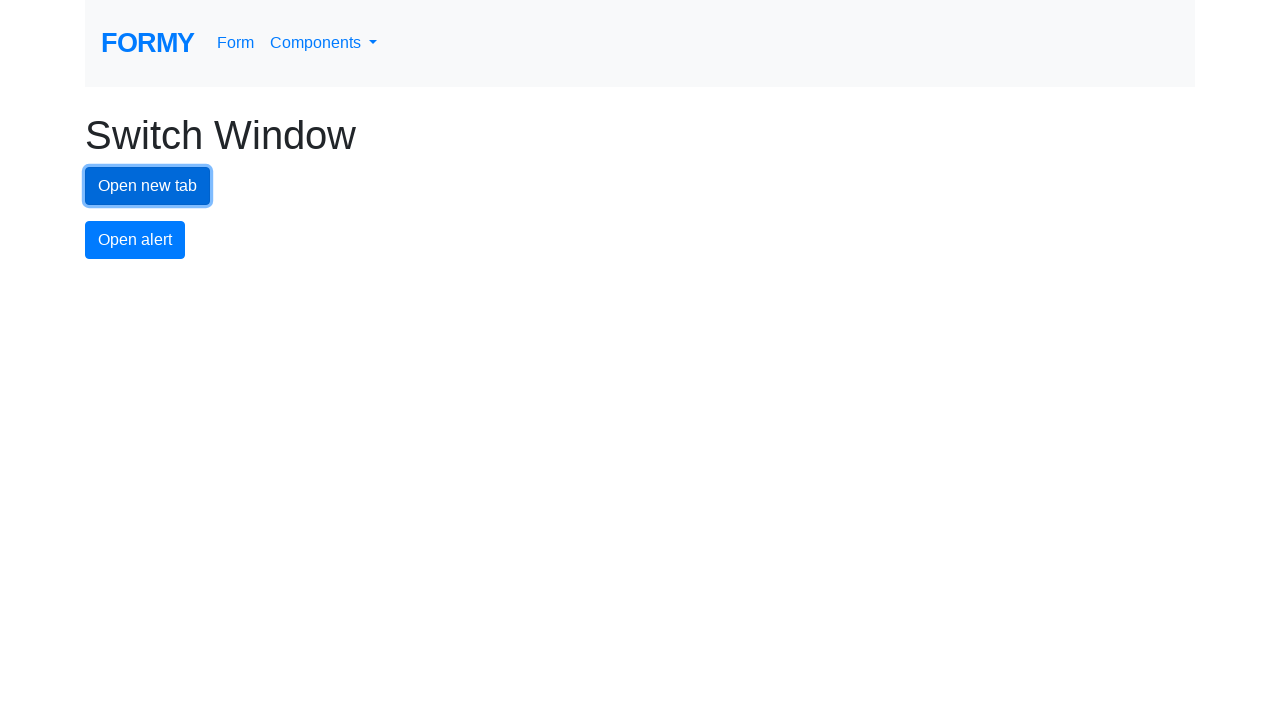

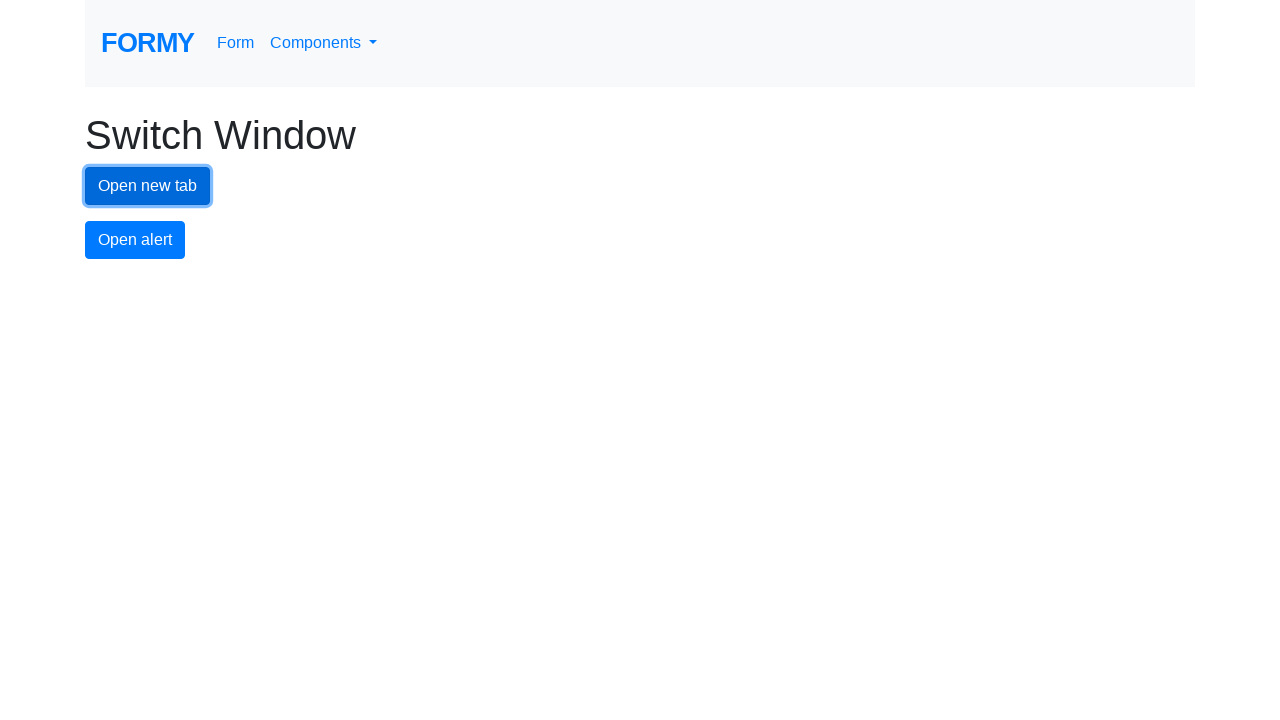